Tests filling out a CSS selector practice form by entering values into multiple input fields using various CSS selector patterns including ID, class, name, partial attribute matching, and prefix/suffix matching.

Starting URL: https://syntaxprojects.com/cssSelector.php

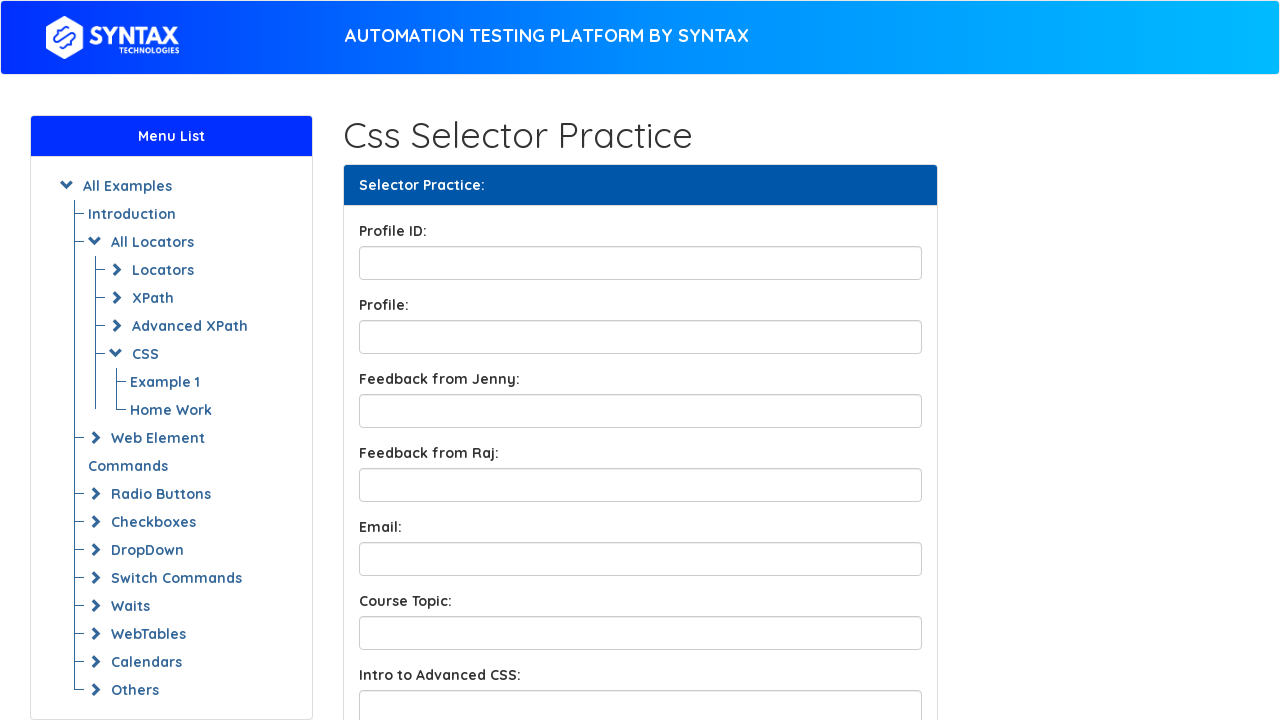

Filled profileID field with 'hello' using ID selector on input[id='profileID']
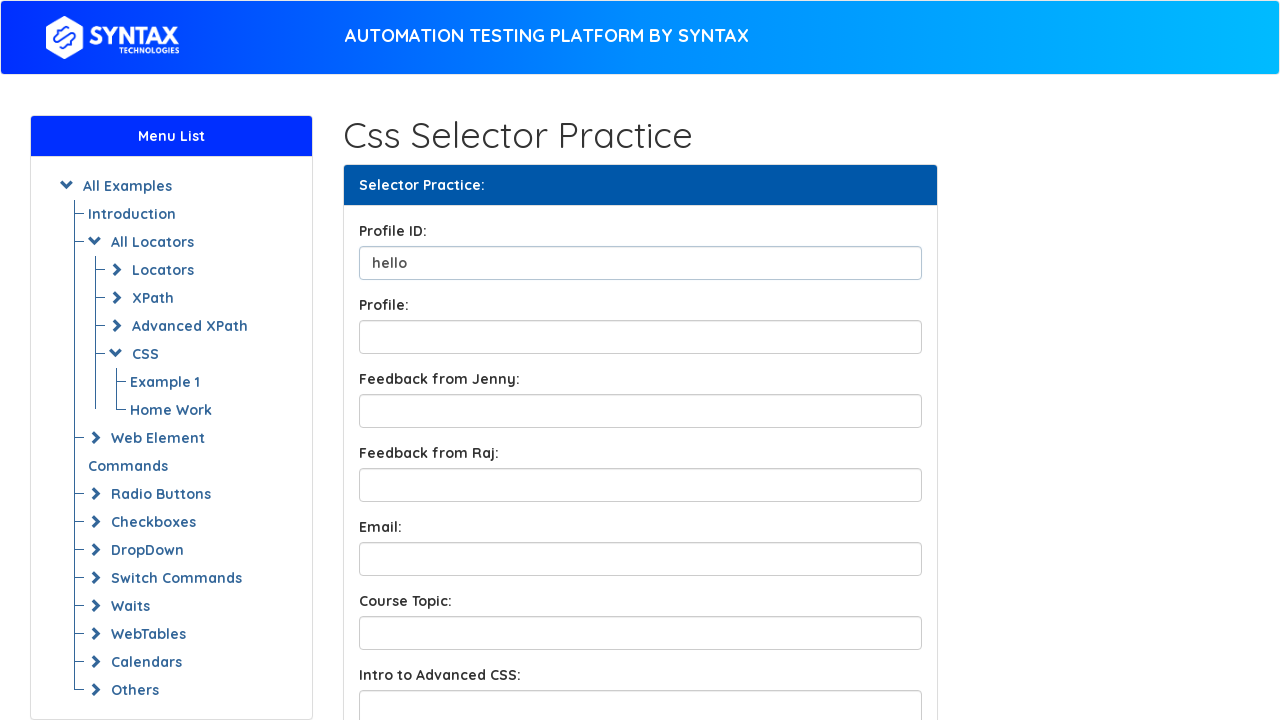

Filled profileBox field with 'abracadabra' using ID selector shorthand on input#profileBox
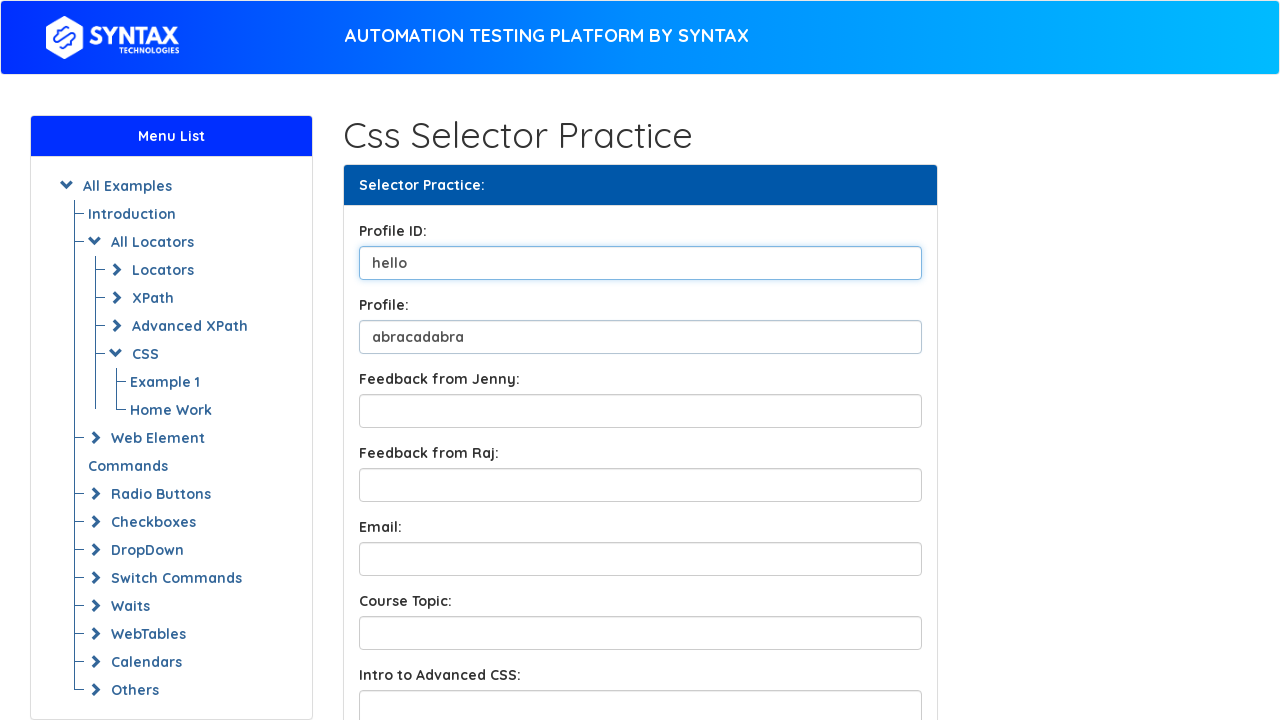

Filled feedbackBox1 with 'the website is too slow jenny' using class selectors on input.form-control.feedbackBox1
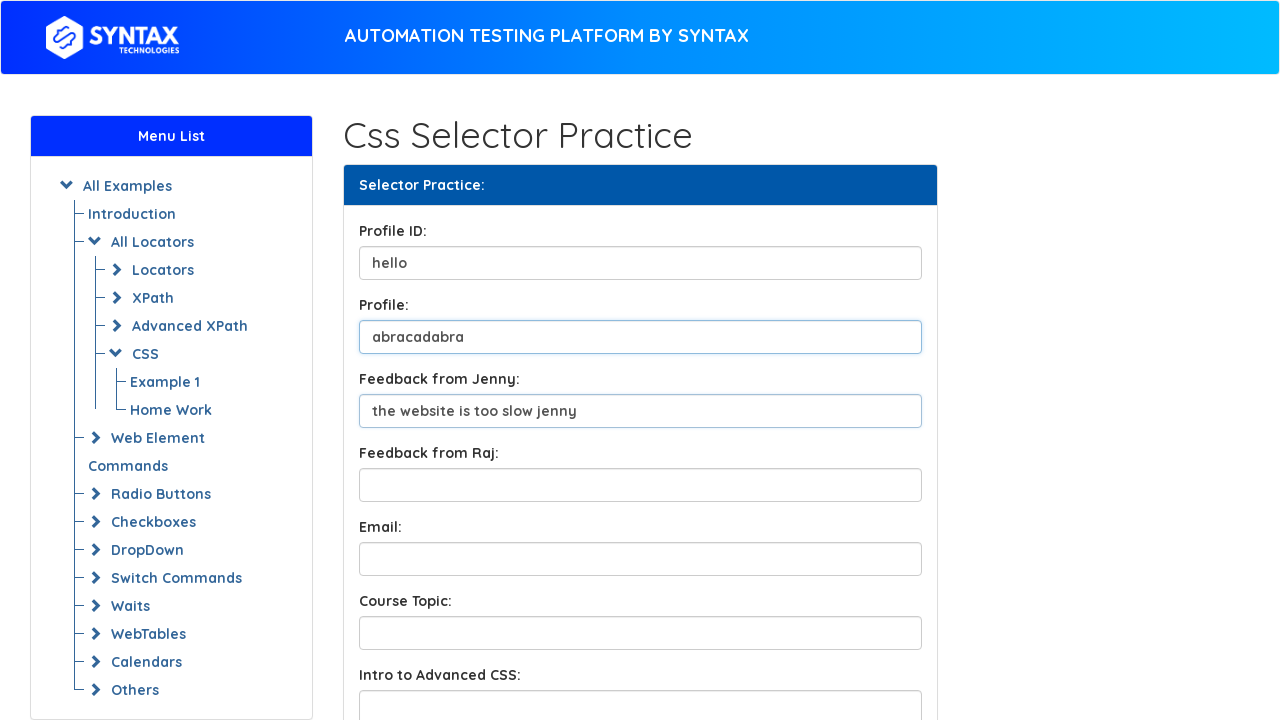

Filled feedbackBox2 with 'the website is too slow' using class selectors on input.form-control.feedbackBox2
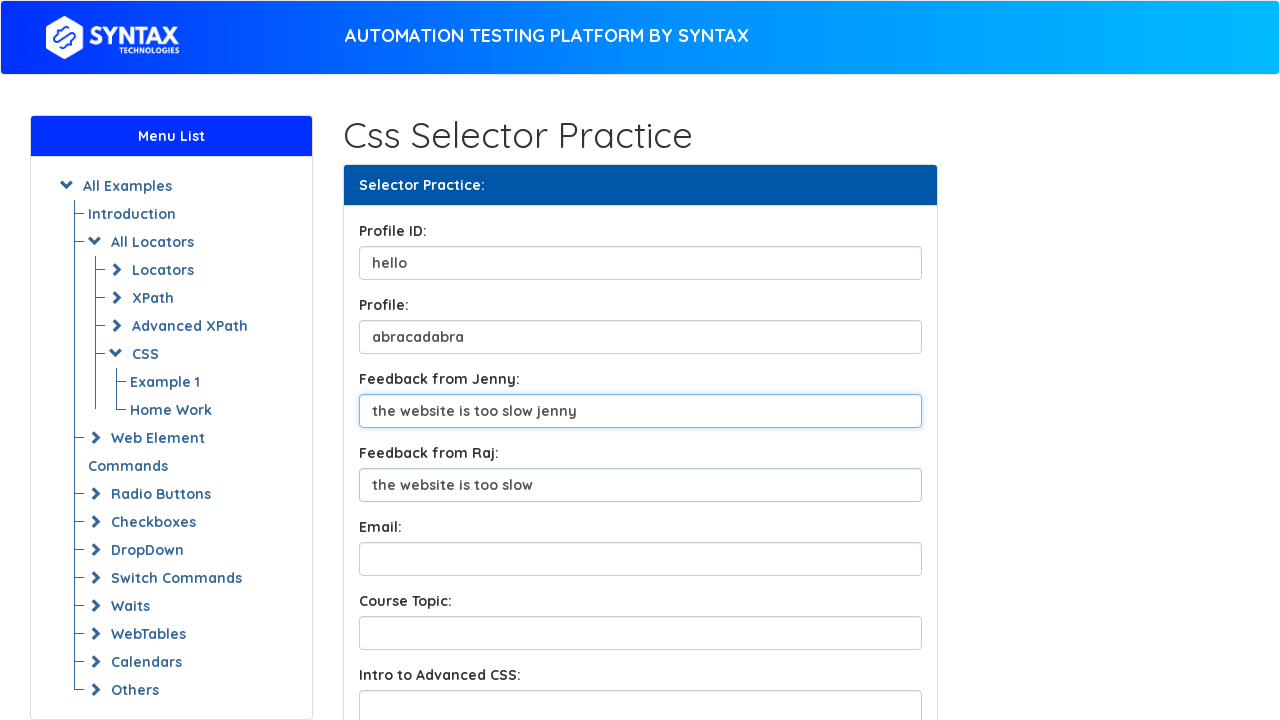

Filled email field with 'draft@gmail.com' using name attribute selector on input[name='email']
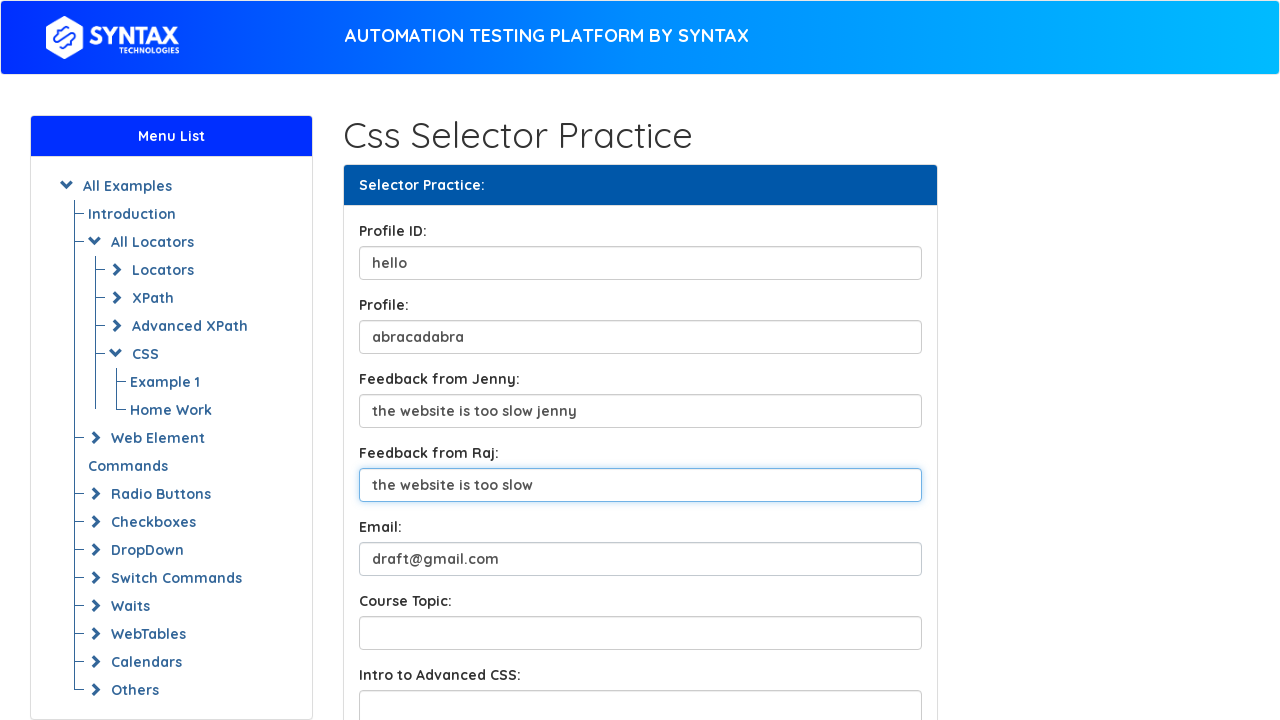

Filled content input field with 'selenium' using partial name match selector on input[name*='contentInput']
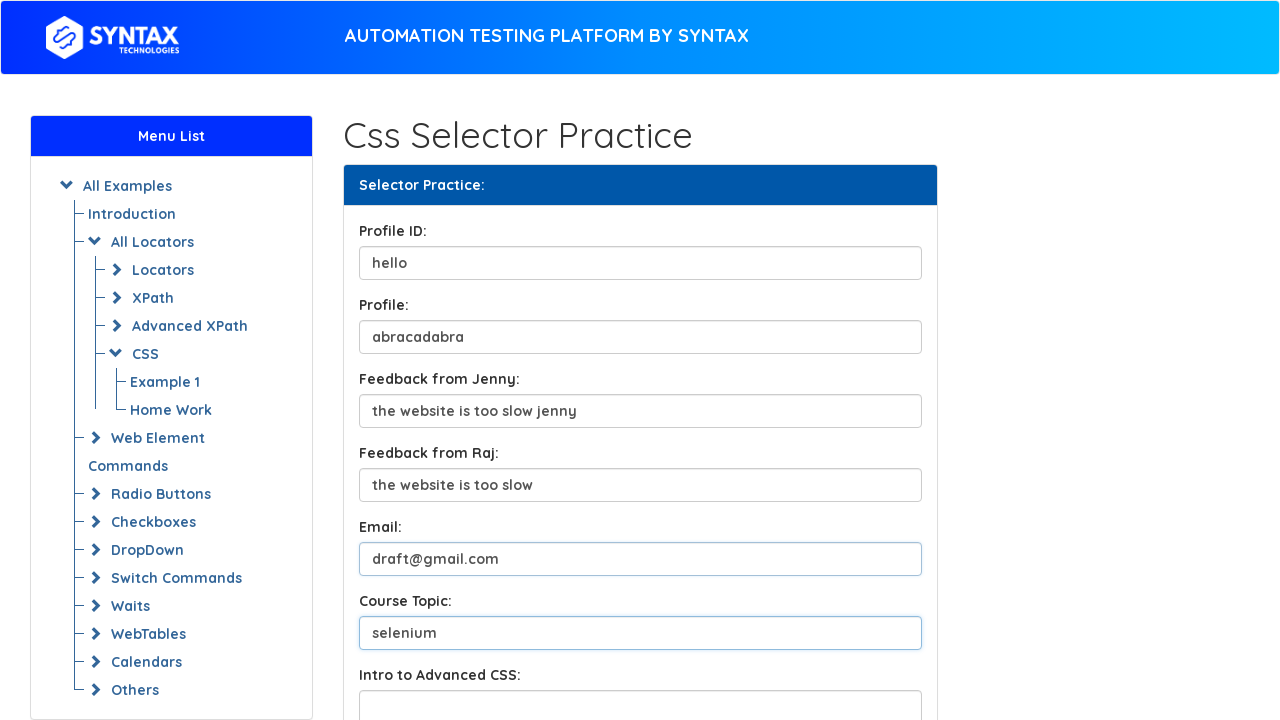

Filled intro field with 'easy' using name prefix match selector on input[name^='IntroInput']
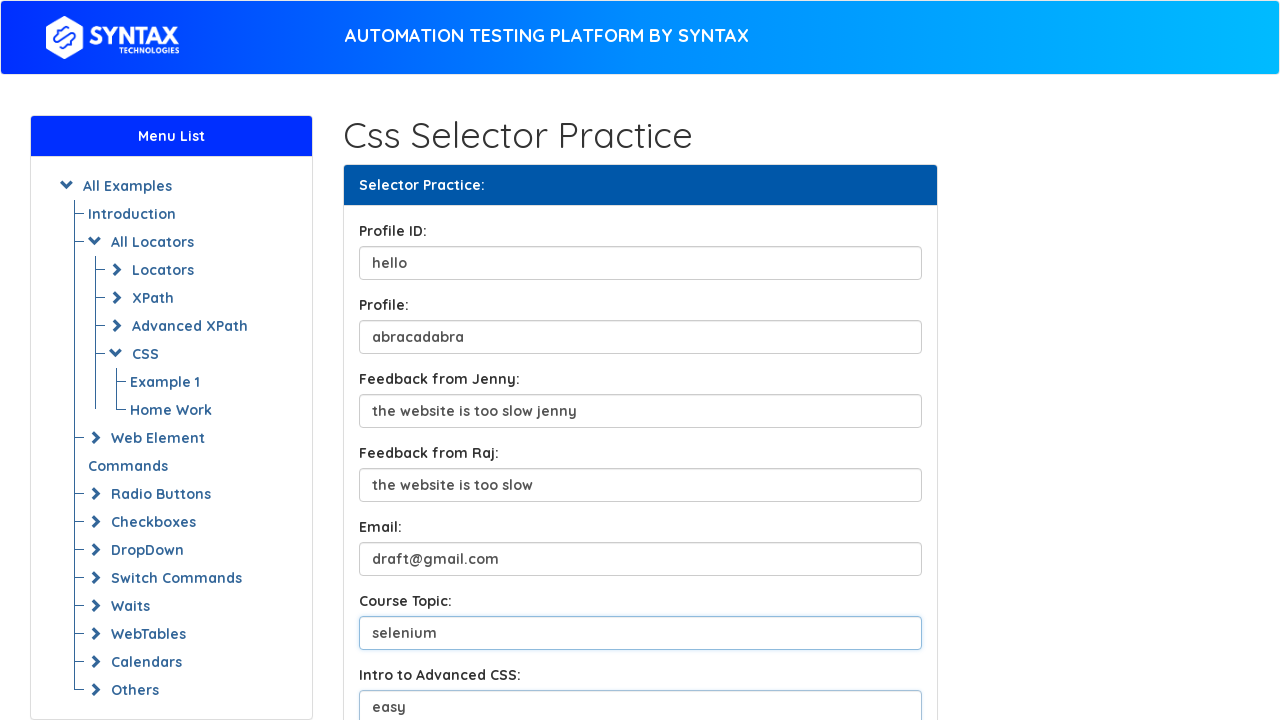

Filled conclusion field with 'welldone' using name suffix match selector on input[name$='Input']
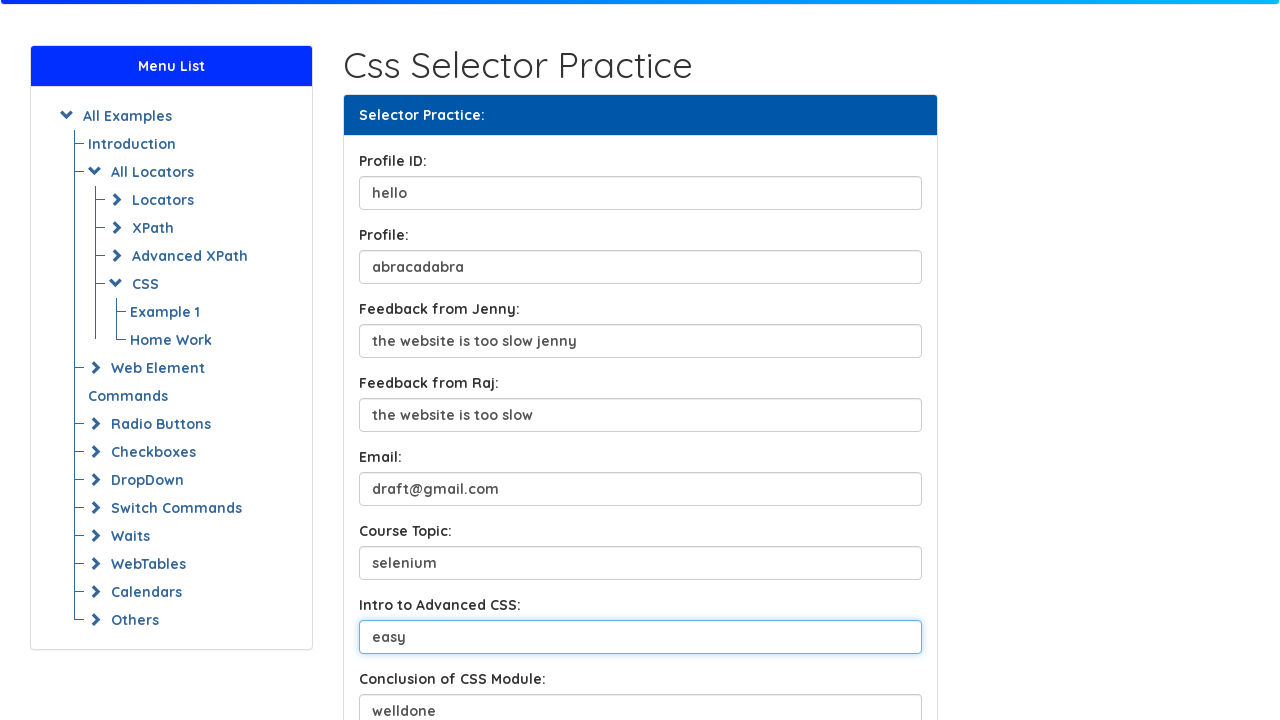

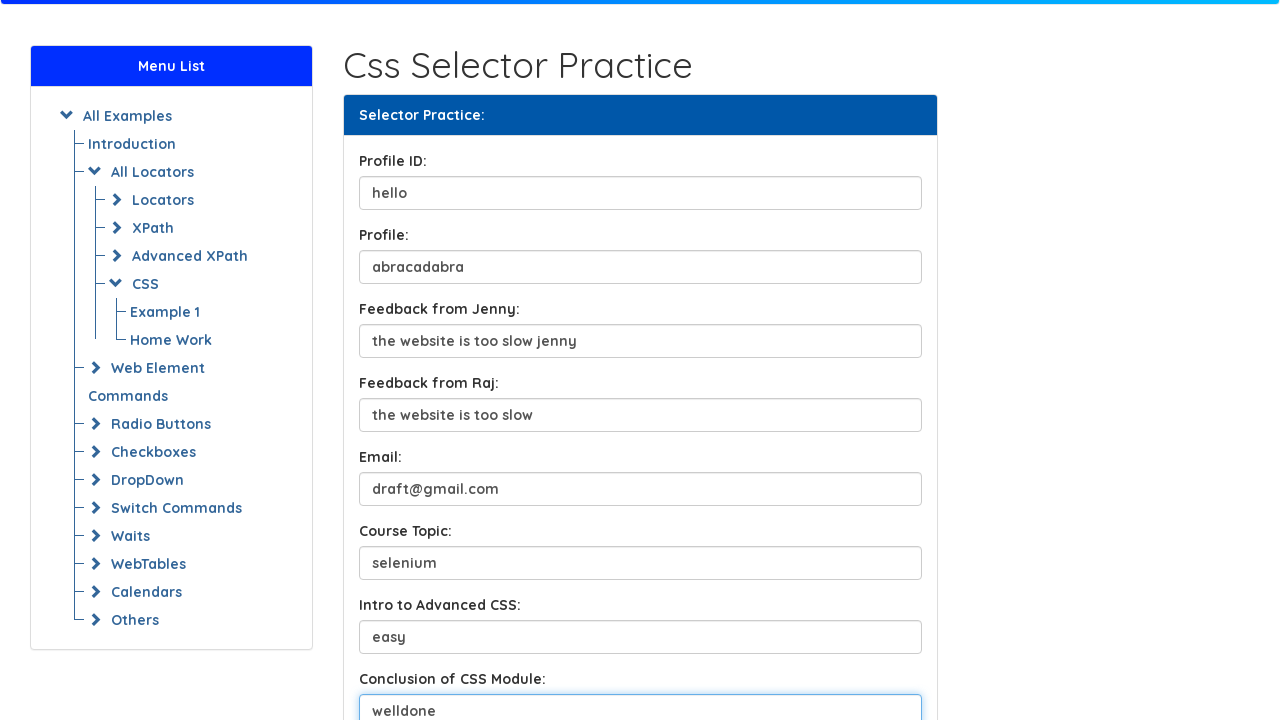